Tests jQuery UI datepicker functionality by navigating to the next month and selecting a specific date

Starting URL: https://jqueryui.com/datepicker

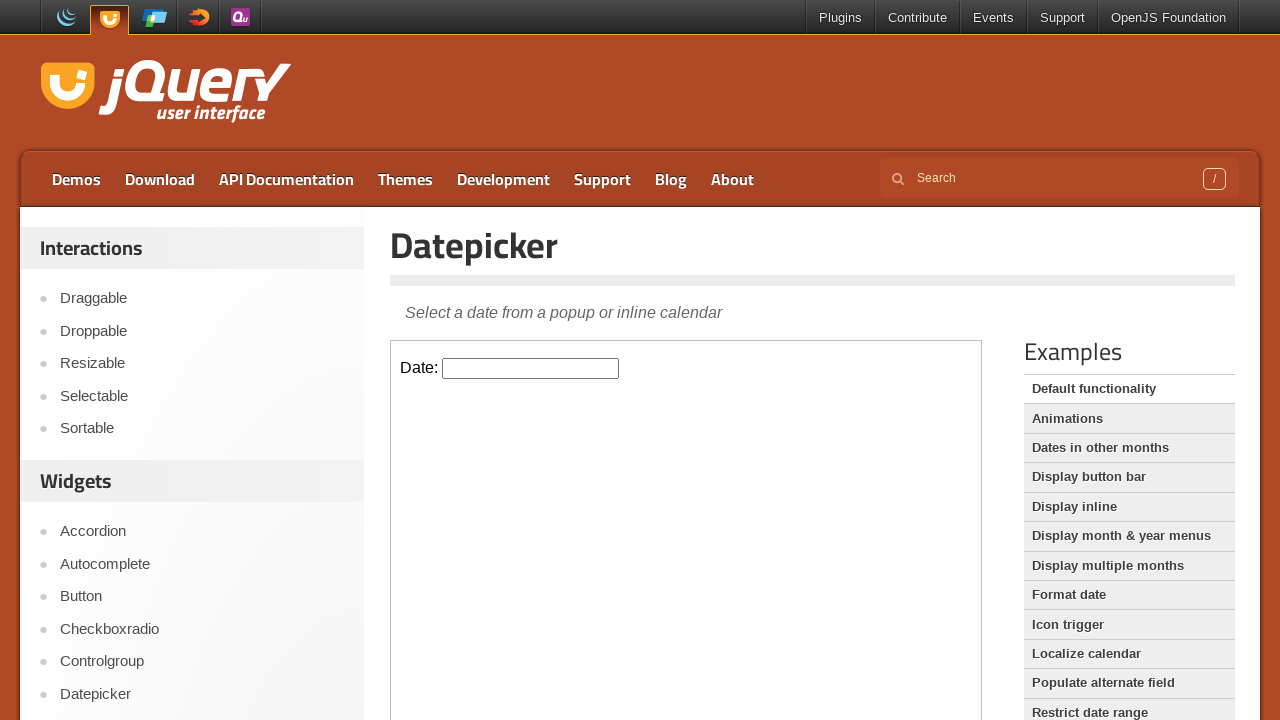

Located the demo frame containing the datepicker
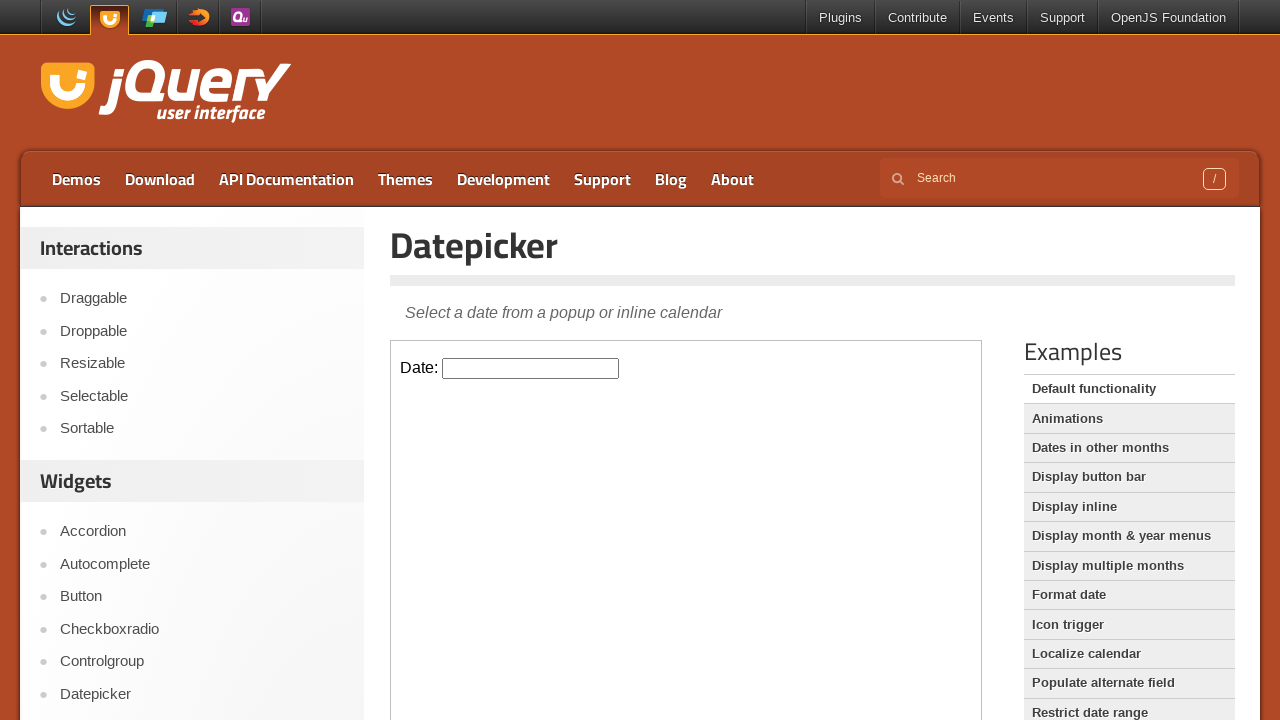

Clicked on the datepicker input to open the calendar at (531, 368) on .demo-frame >> internal:control=enter-frame >> #datepicker
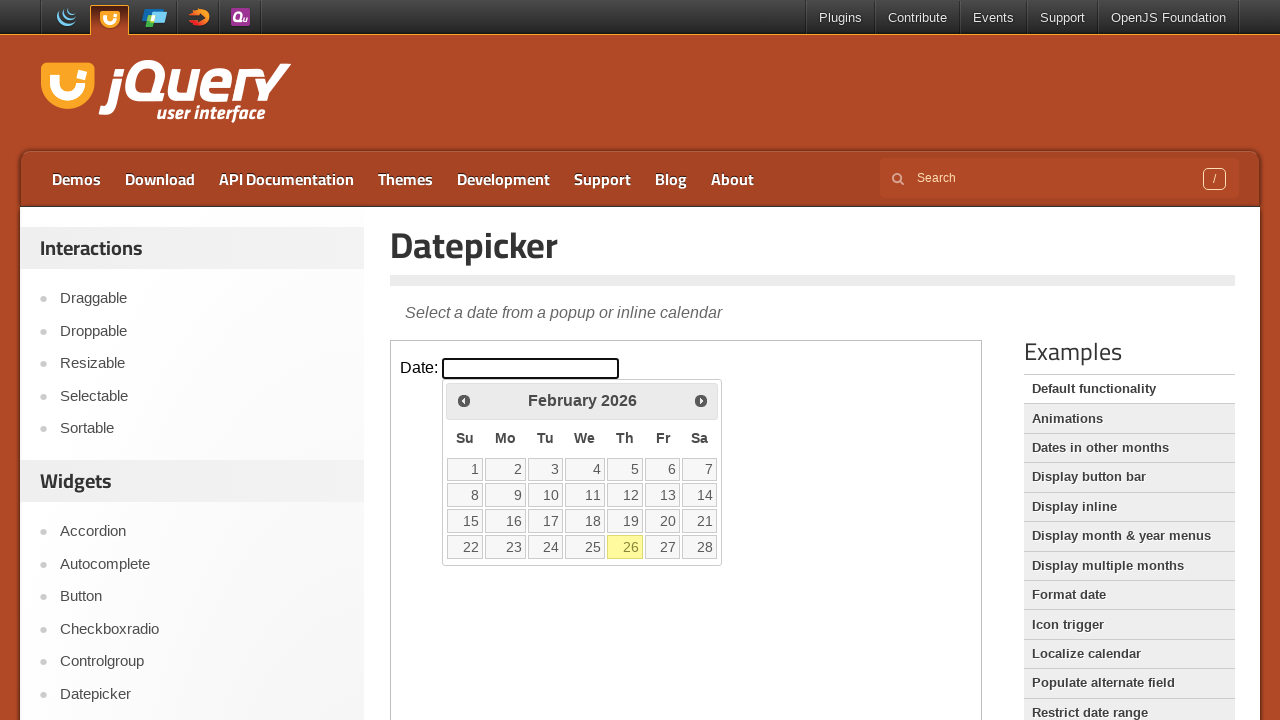

Clicked the next month button to navigate to the following month at (701, 400) on .demo-frame >> internal:control=enter-frame >> .ui-datepicker-next
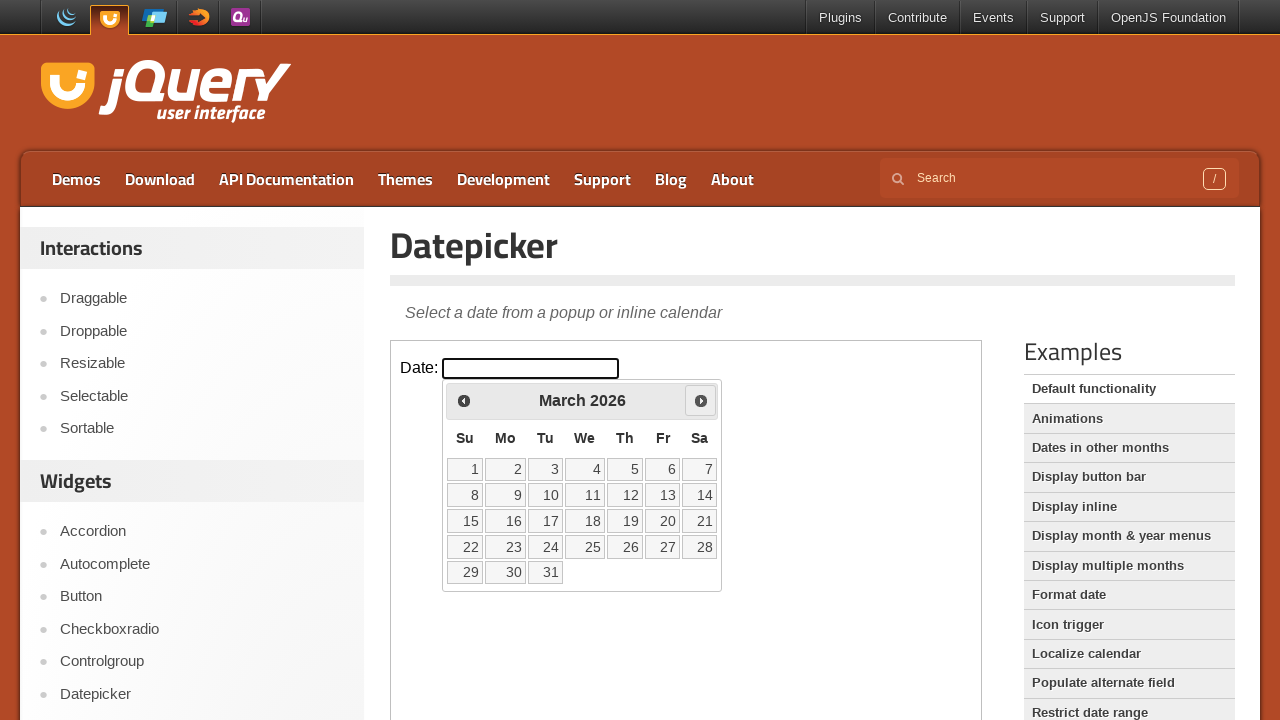

Selected date 22 from the calendar at (465, 547) on .demo-frame >> internal:control=enter-frame >> a:text('22')
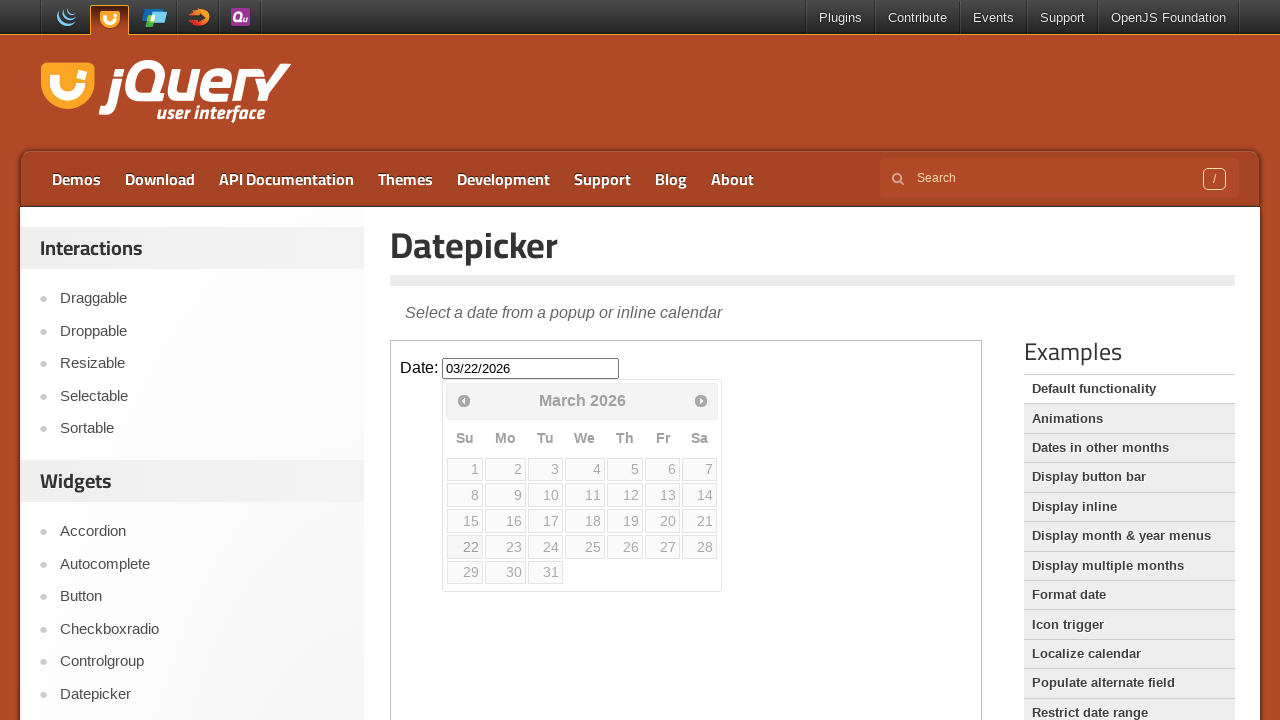

Verified selected date: 03/22/2026
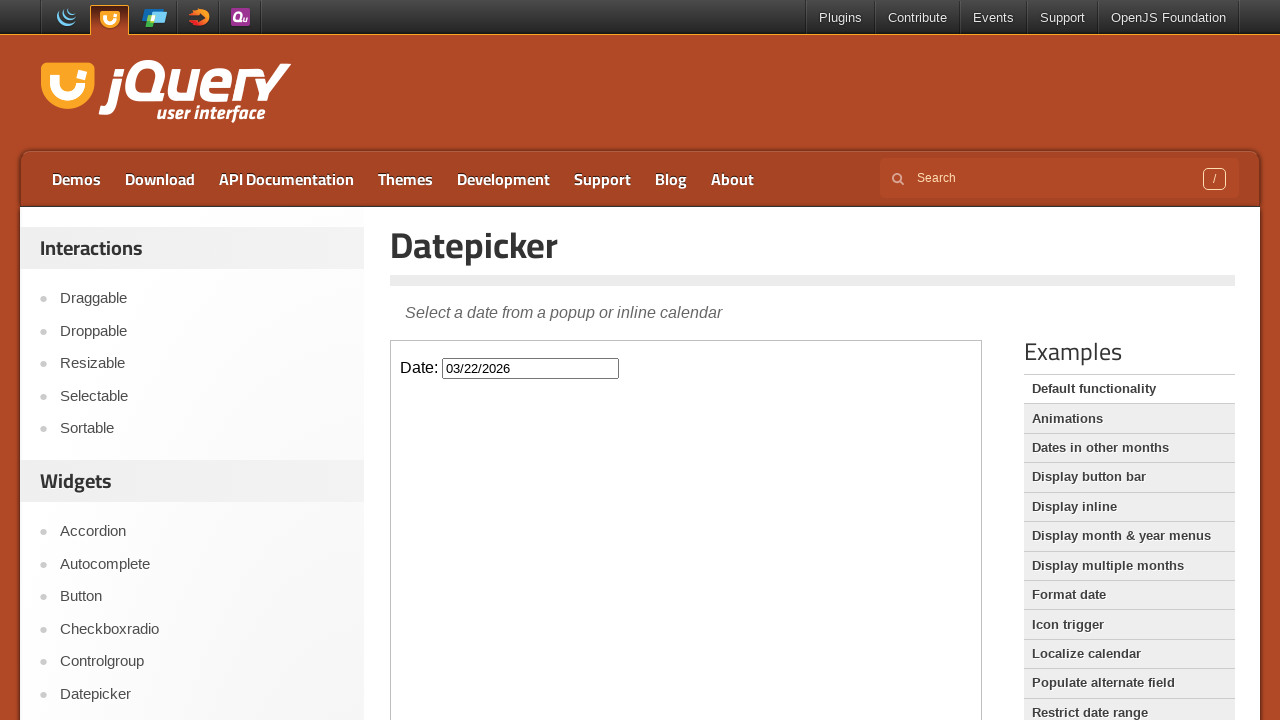

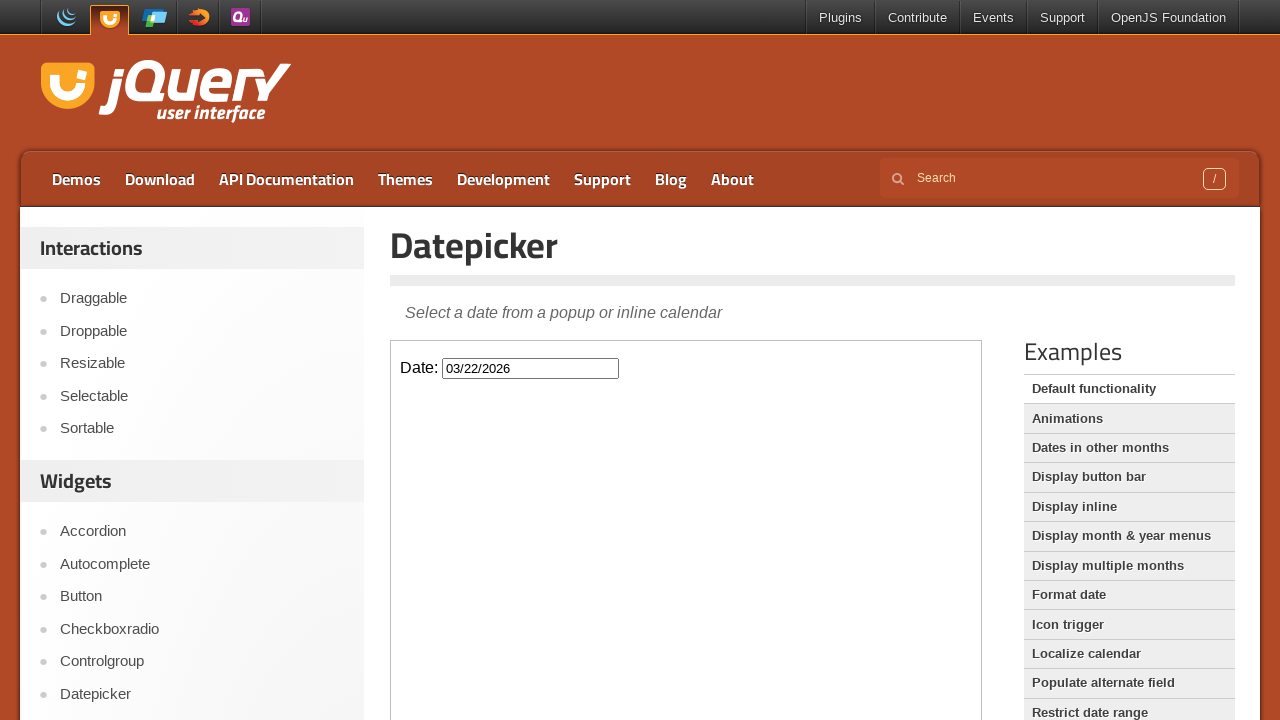